Tests file download functionality by clicking on a ZIP file download link on a test page

Starting URL: https://omayo.blogspot.com/p/page7.html

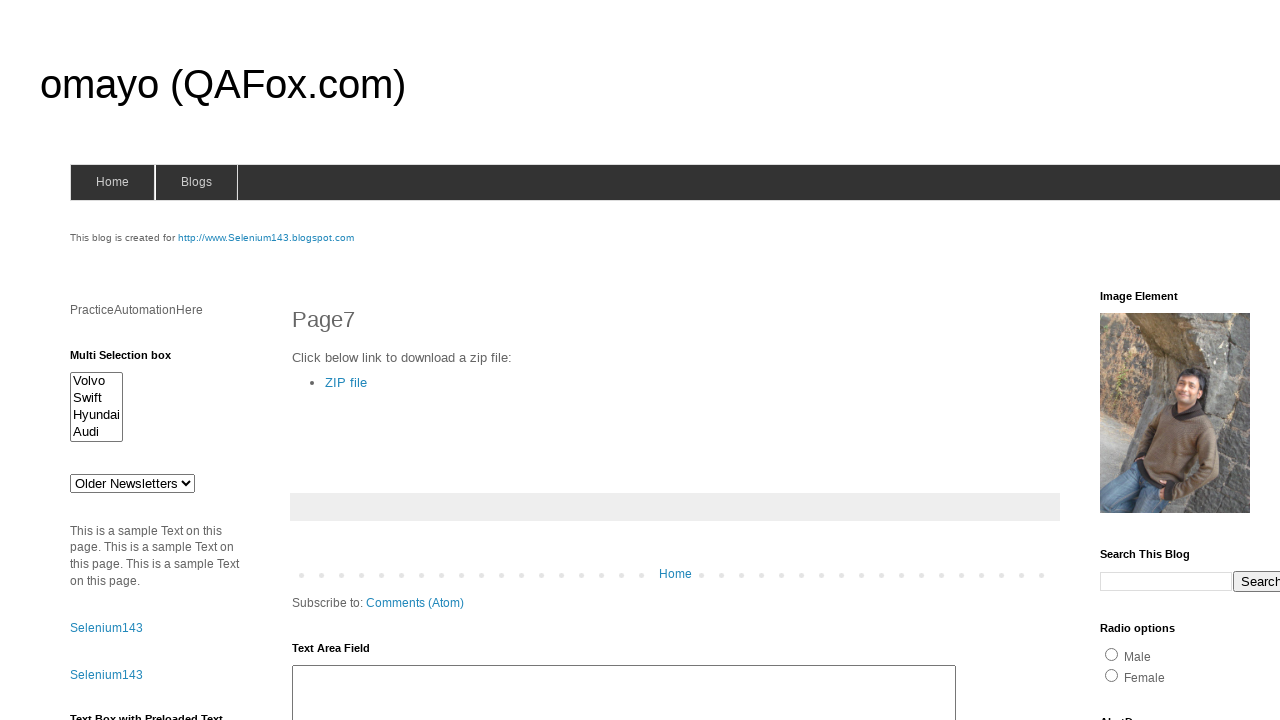

Clicked on the ZIP file download link at (346, 382) on a:text('ZIP file')
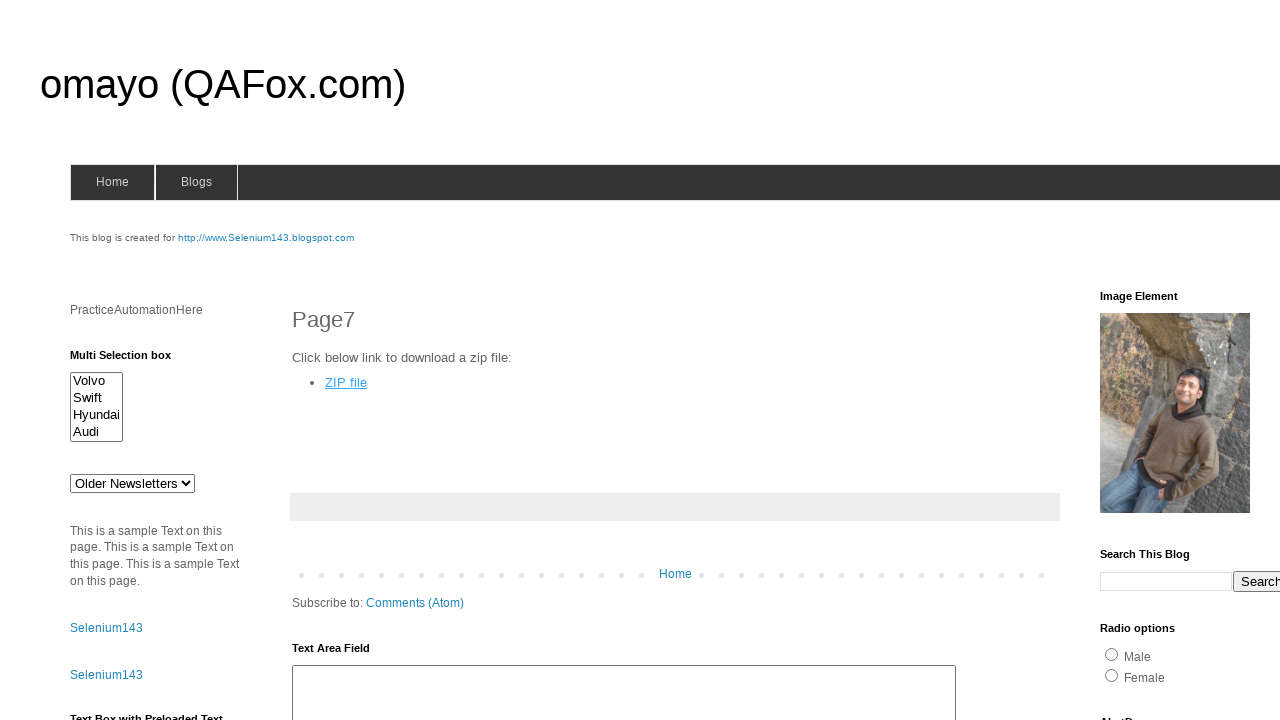

Waited 2 seconds for download to start
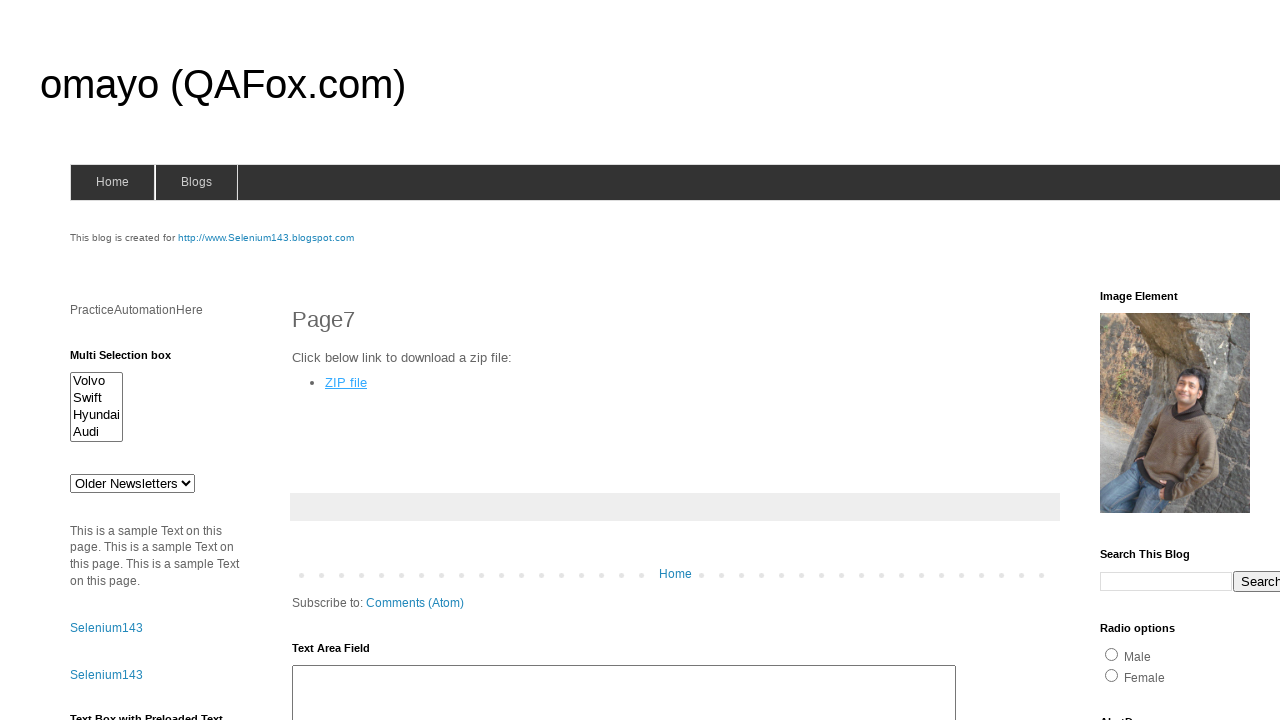

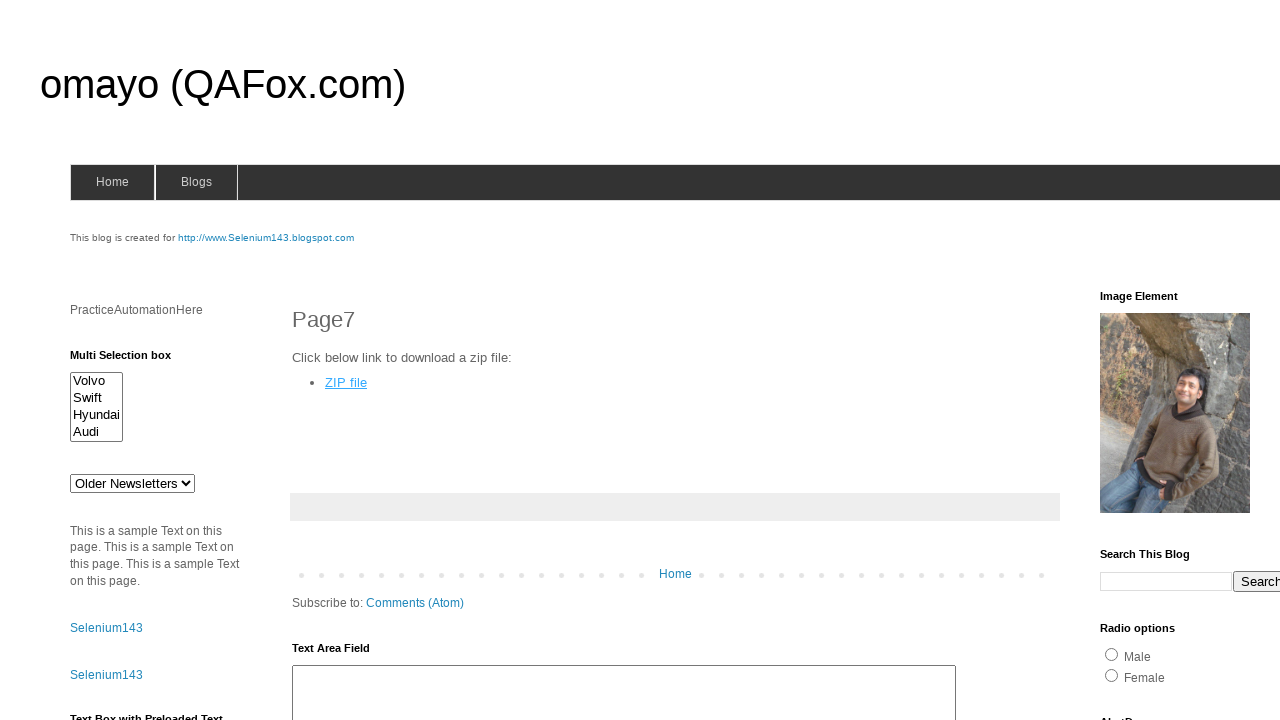